Tests mouse input events on a training page by performing single click, double click, and right click (context click) actions, then verifying the active element text changes accordingly.

Starting URL: https://v1.training-support.net/selenium/input-events

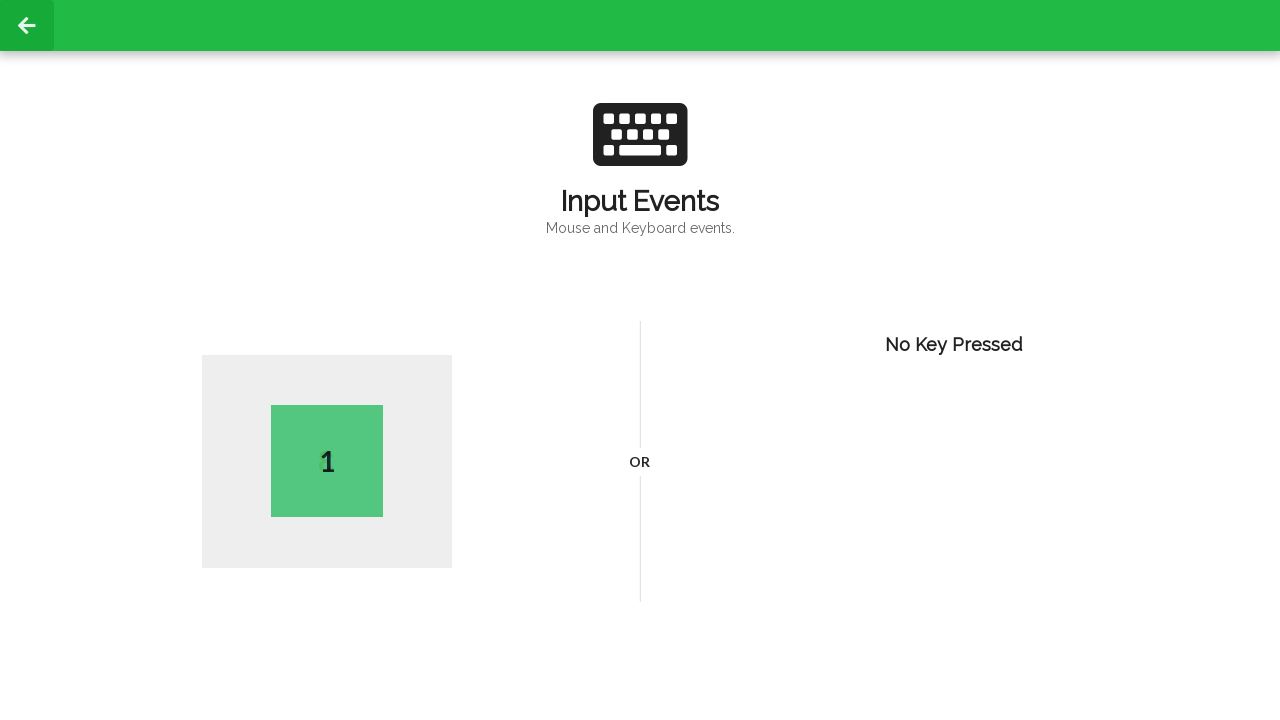

Performed single click on page body at (640, 360) on body
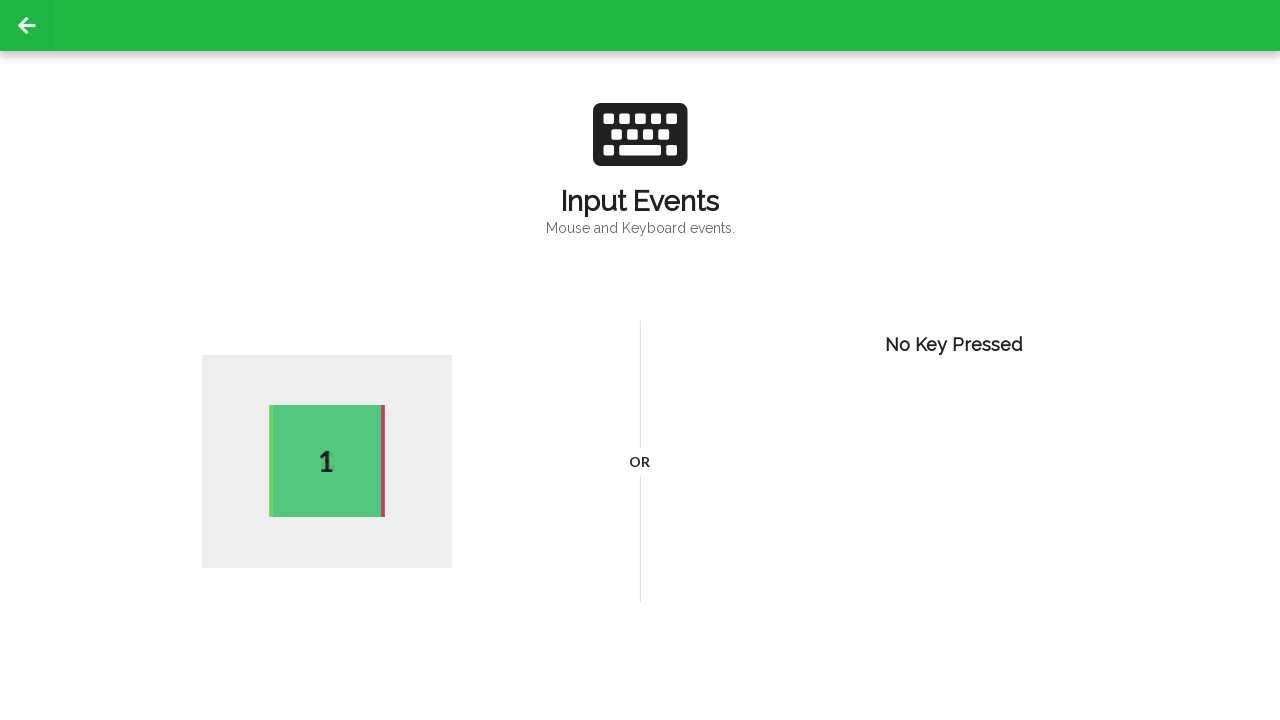

Waited 1000ms for single click to register
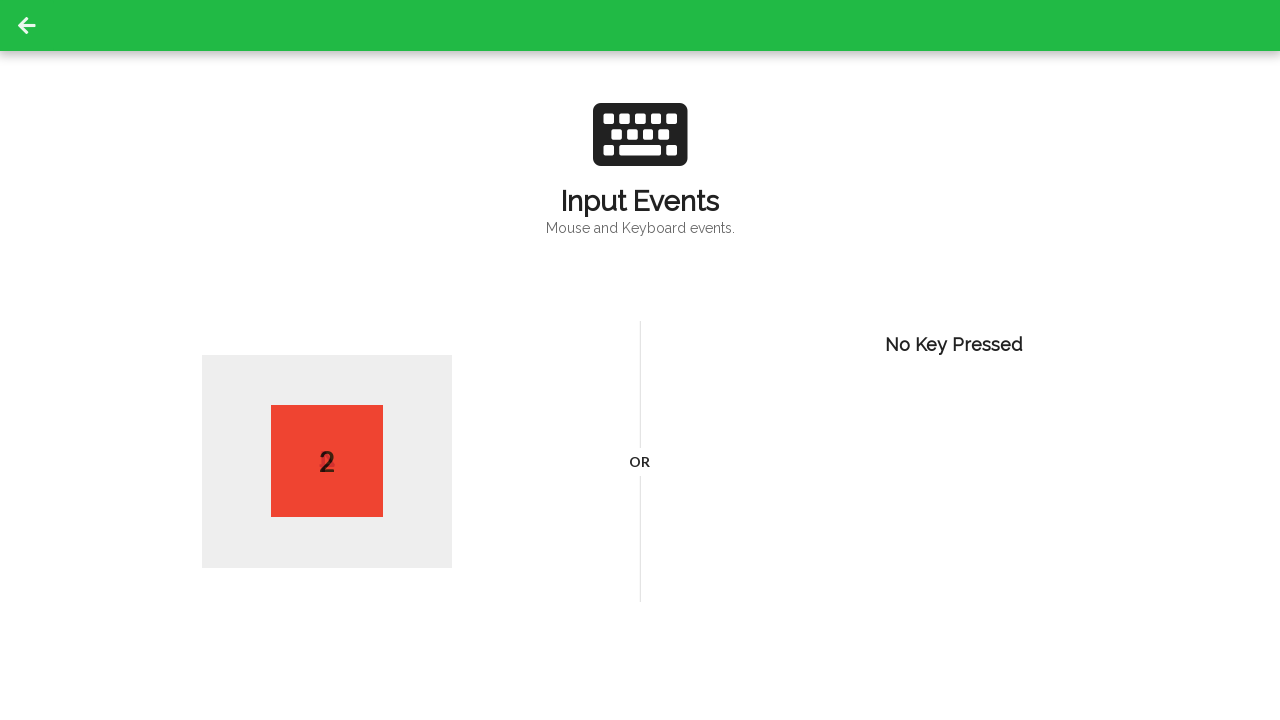

Retrieved active element text after single click: 2
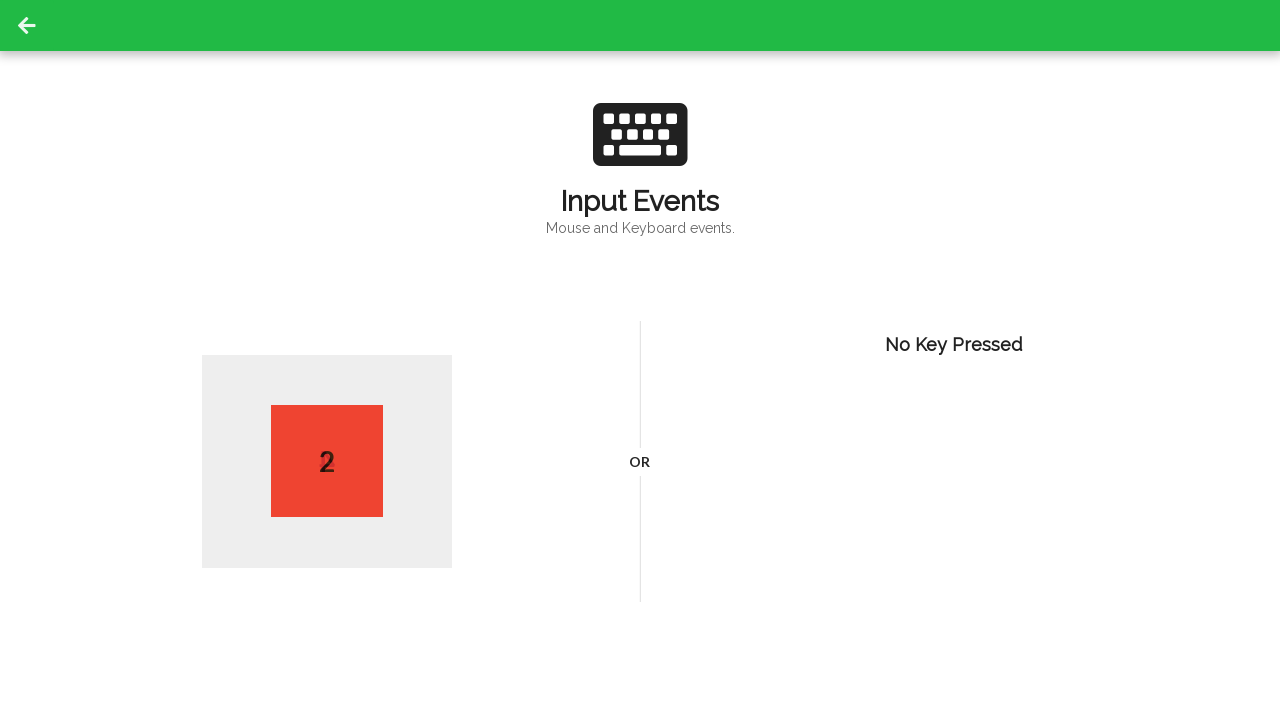

Performed double click on page body at (640, 360) on body
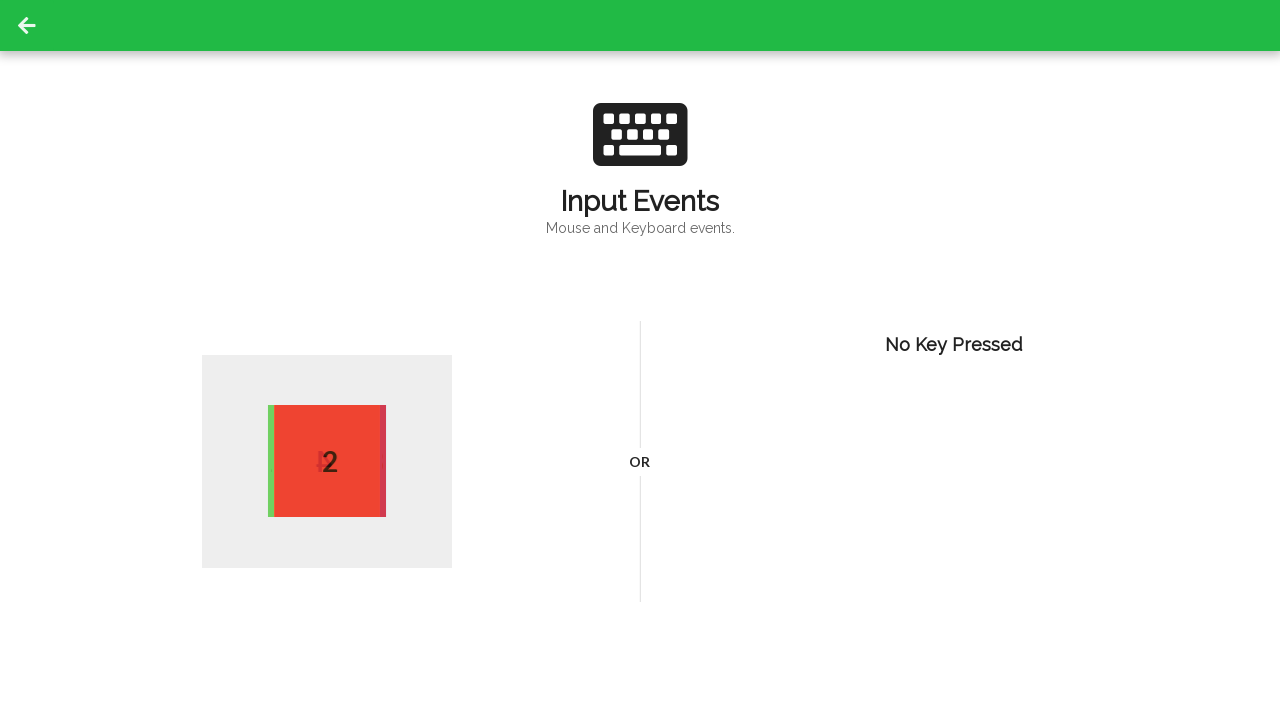

Waited 1000ms for double click to register
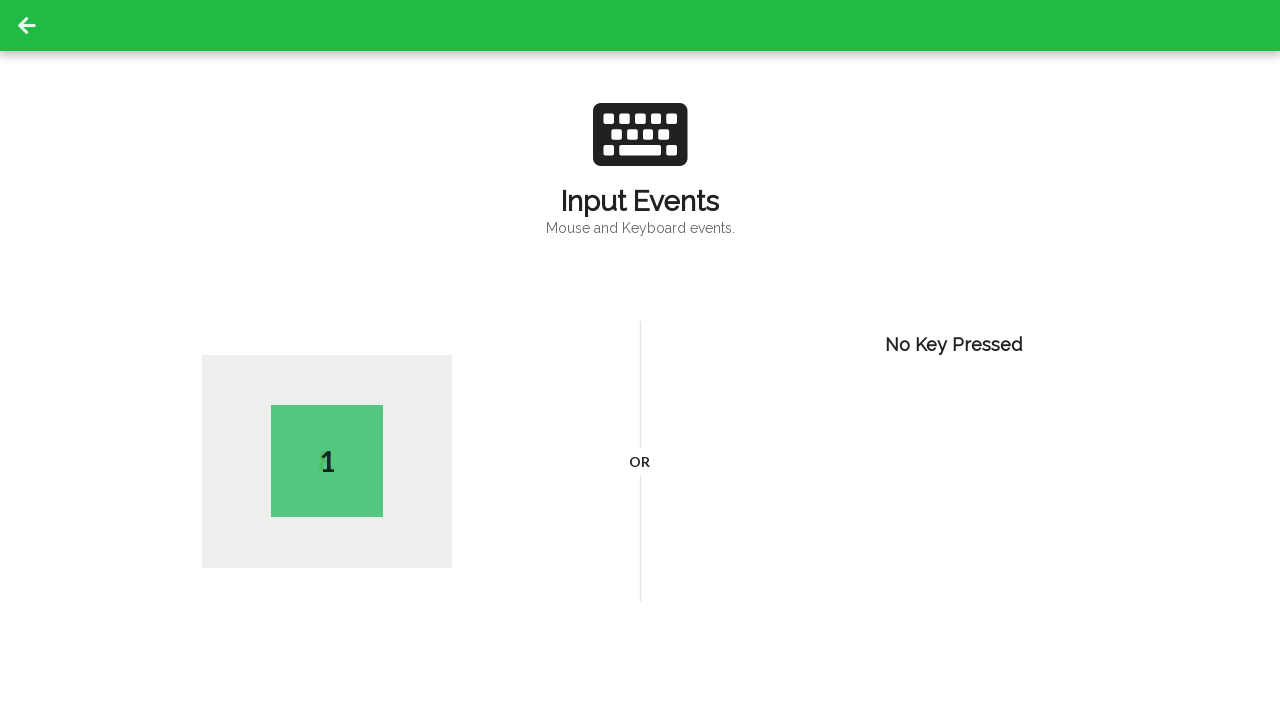

Retrieved active element text after double click: 4
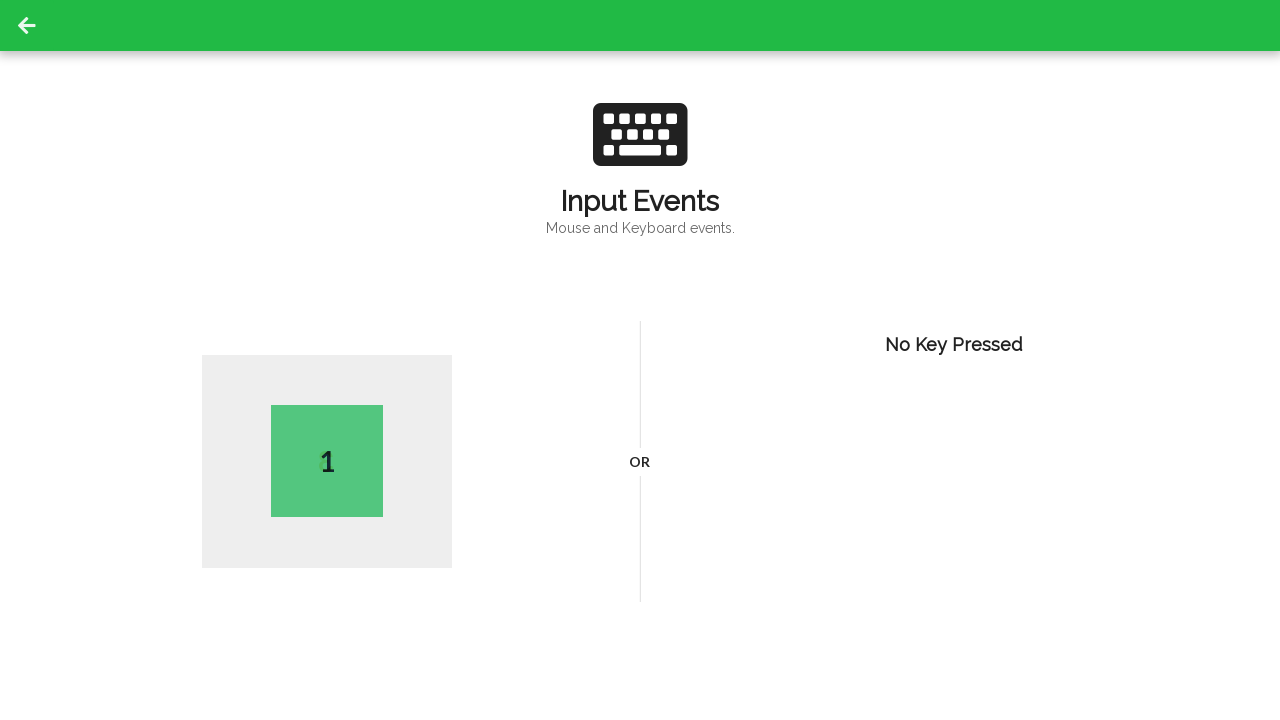

Performed right click (context click) on page body at (640, 360) on body
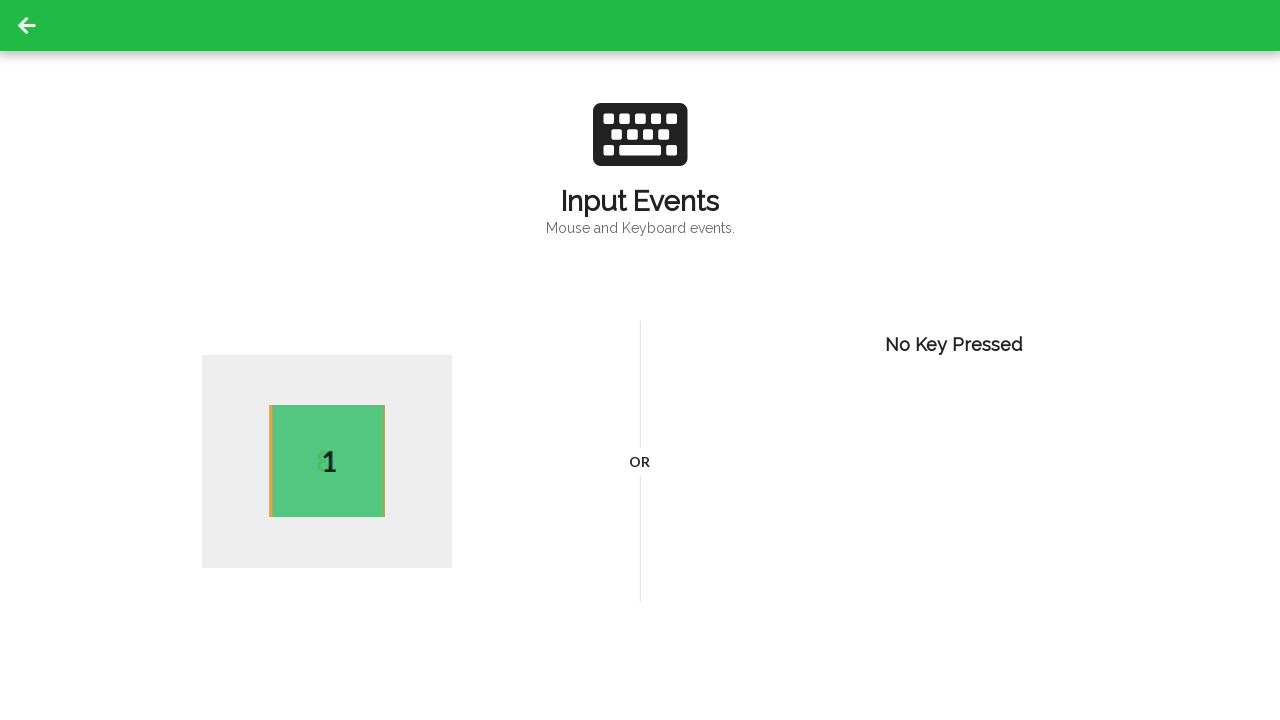

Waited 1000ms for context click to register
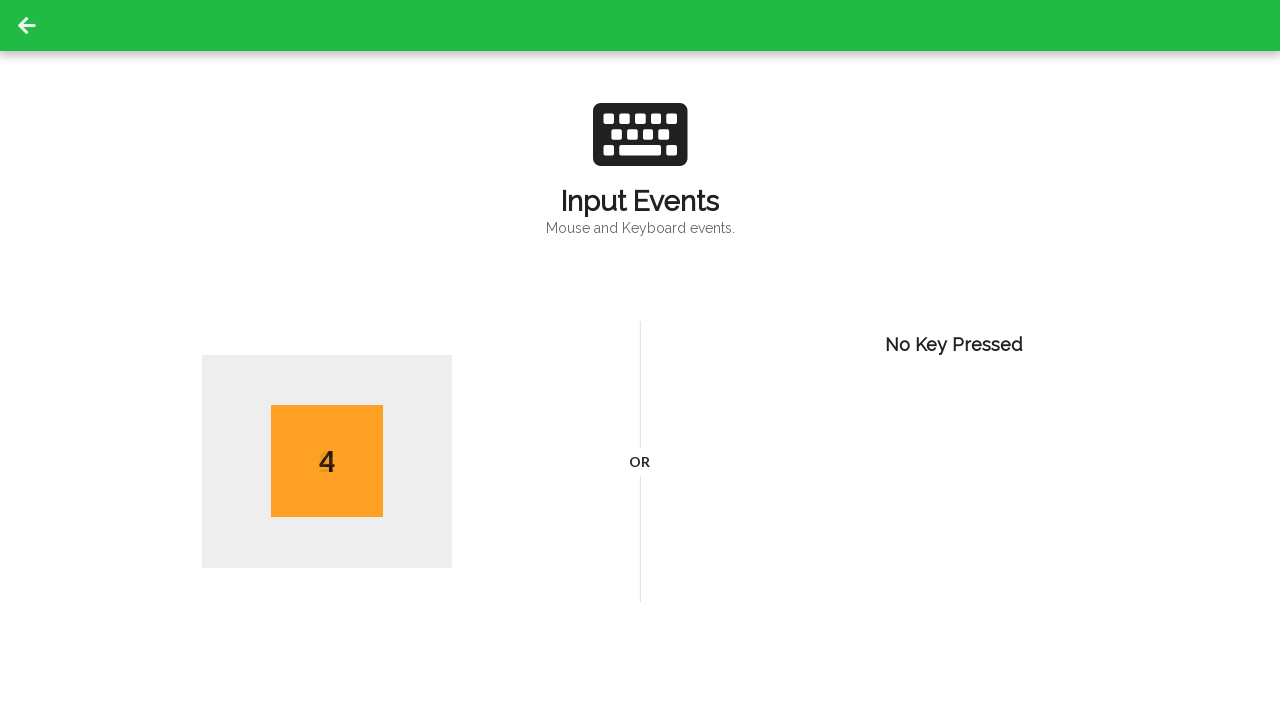

Retrieved active element text after context click: 4
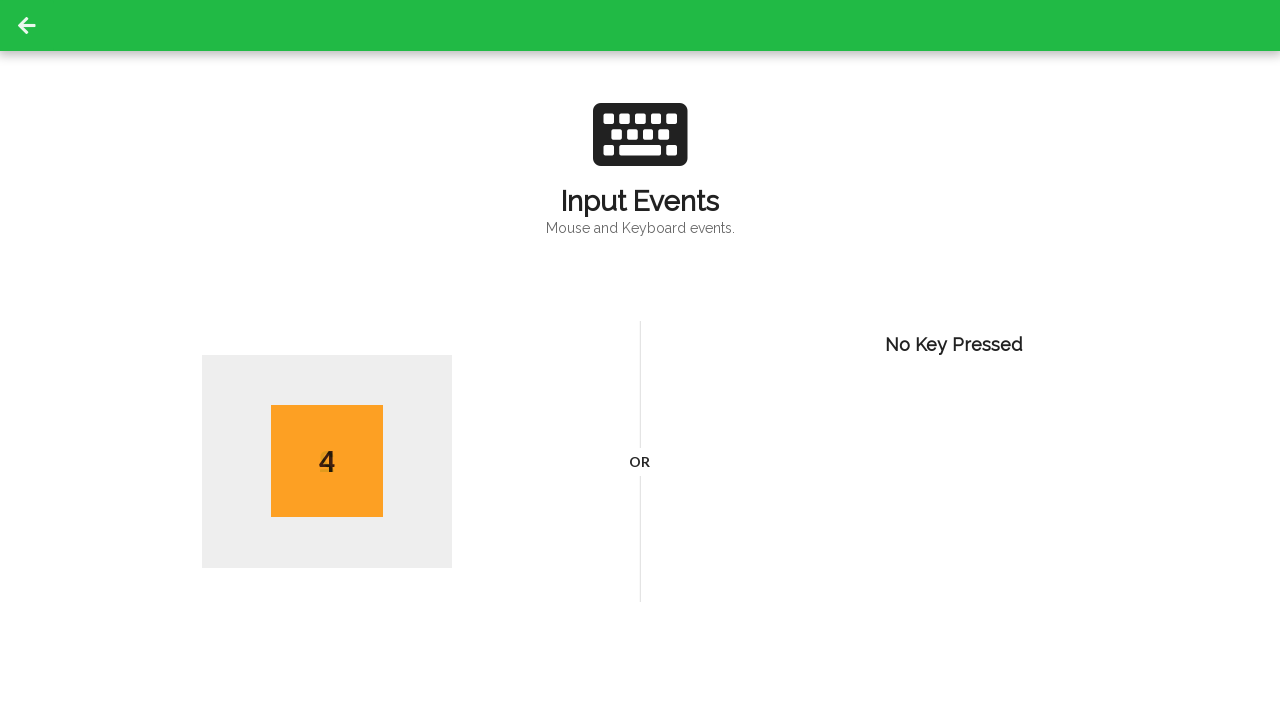

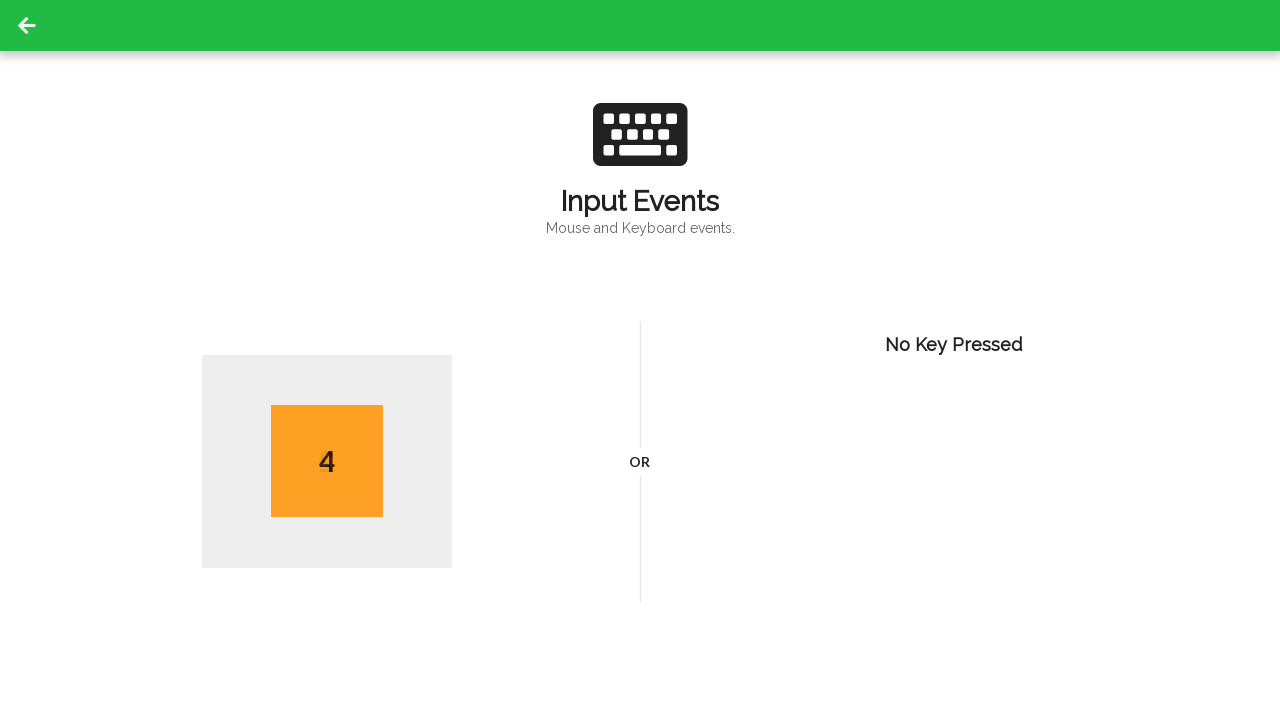